Tests Meesho search functionality by entering a product query in the search box and submitting it

Starting URL: https://www.meesho.com/

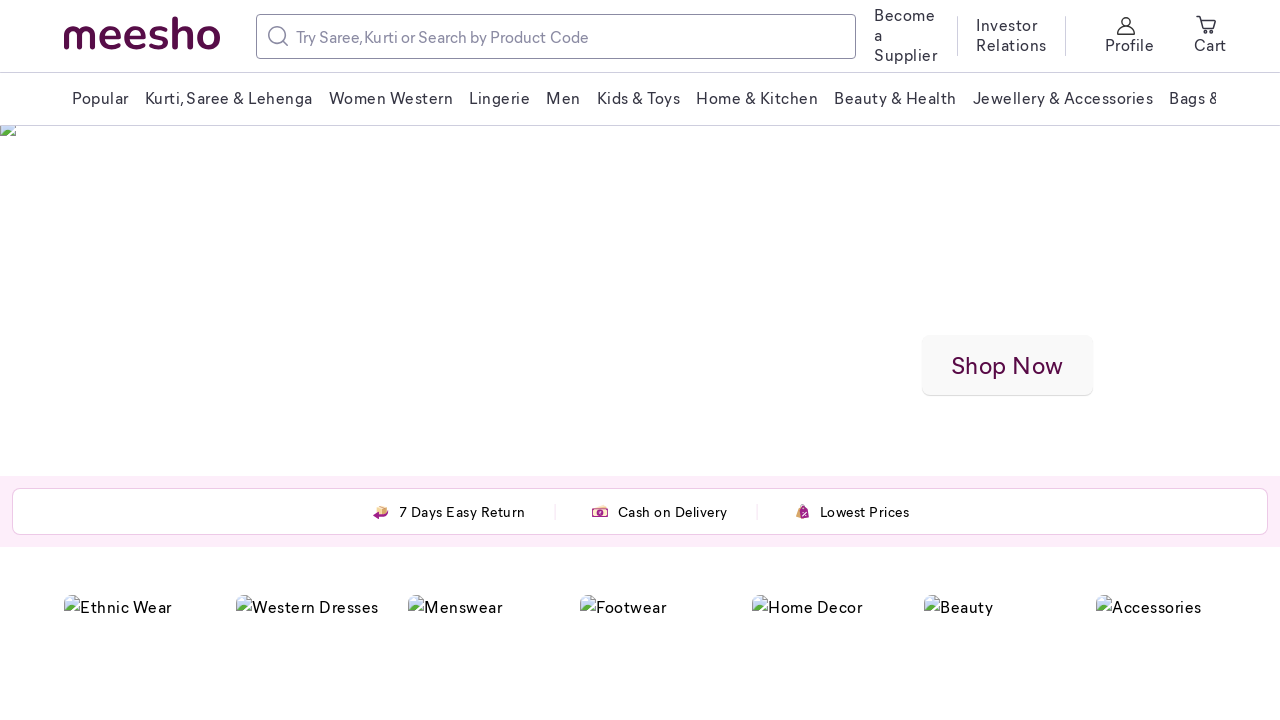

Filled search box with 'Yoga Mat bag' on //input[contains(@placeholder,'Try Saree, Kurti')]
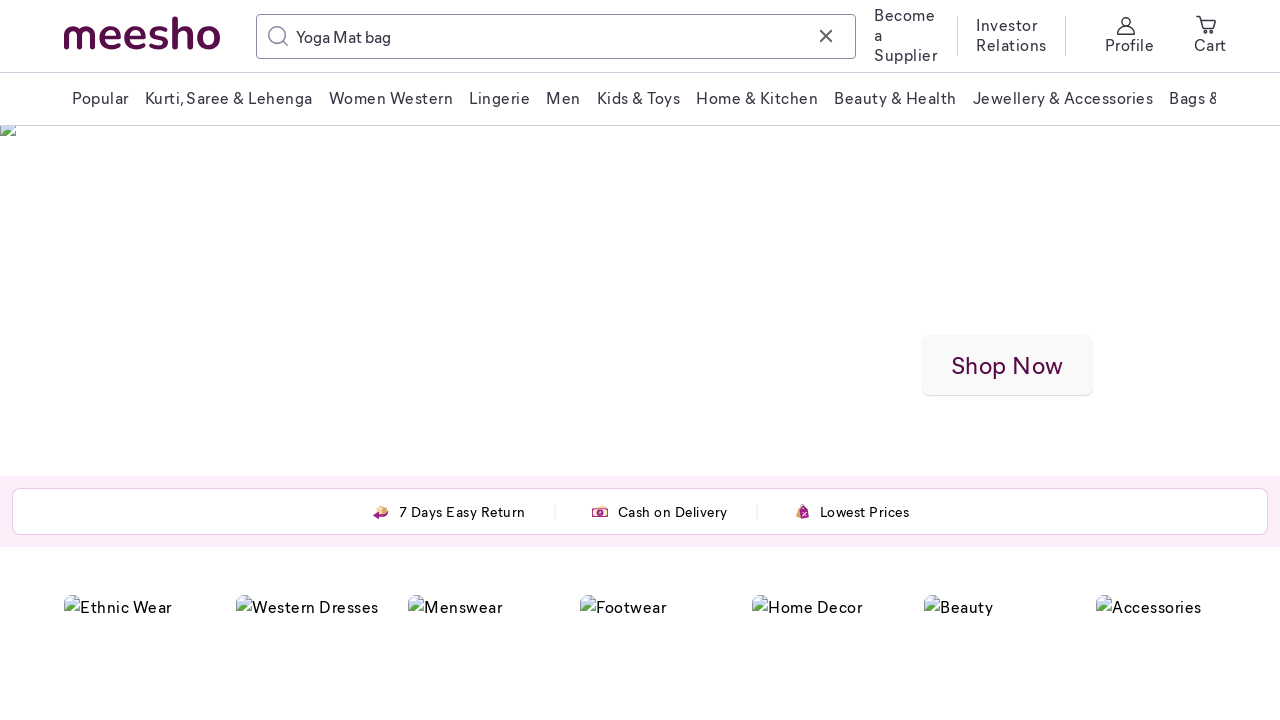

Pressed Enter to submit search query on //input[contains(@placeholder,'Try Saree, Kurti')]
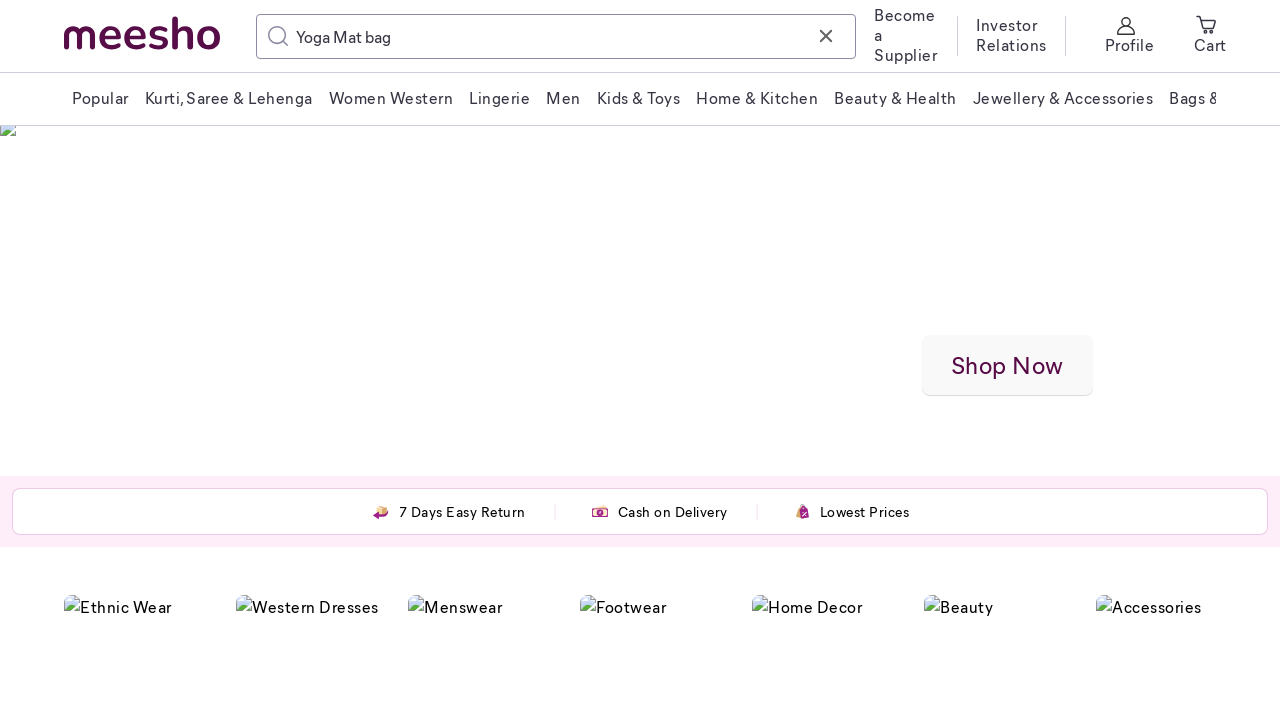

Waited for search results to load
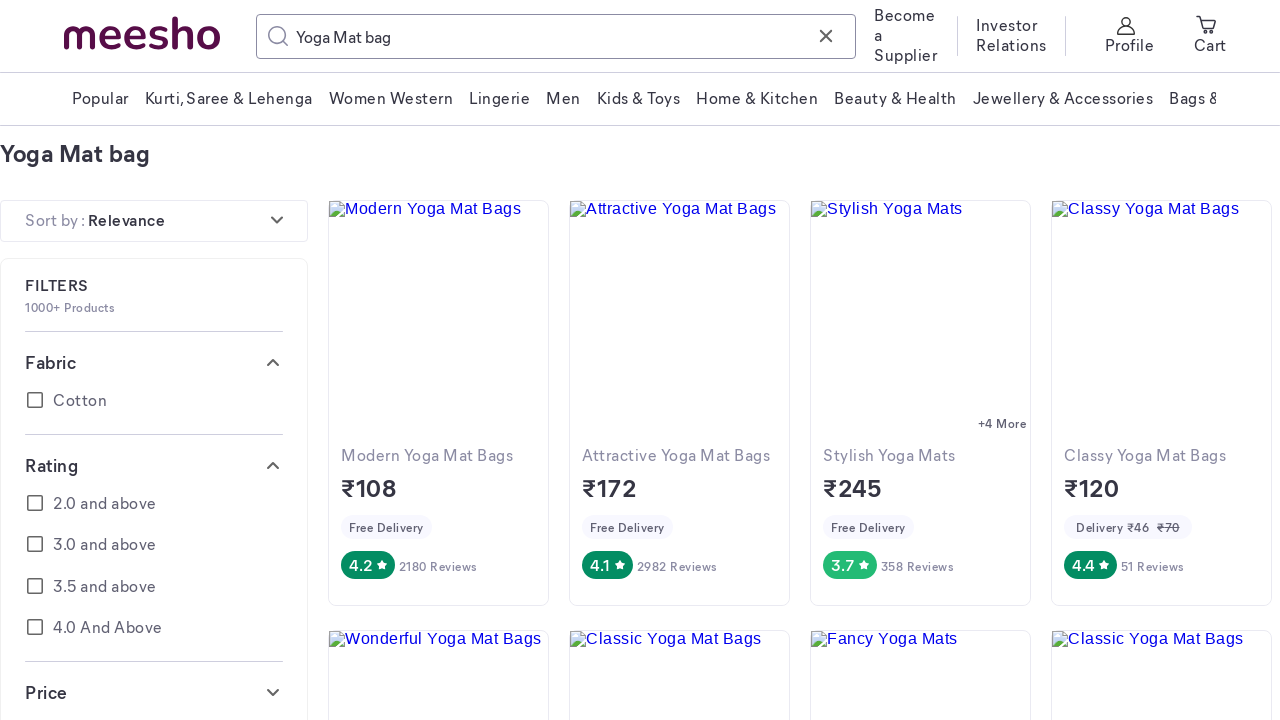

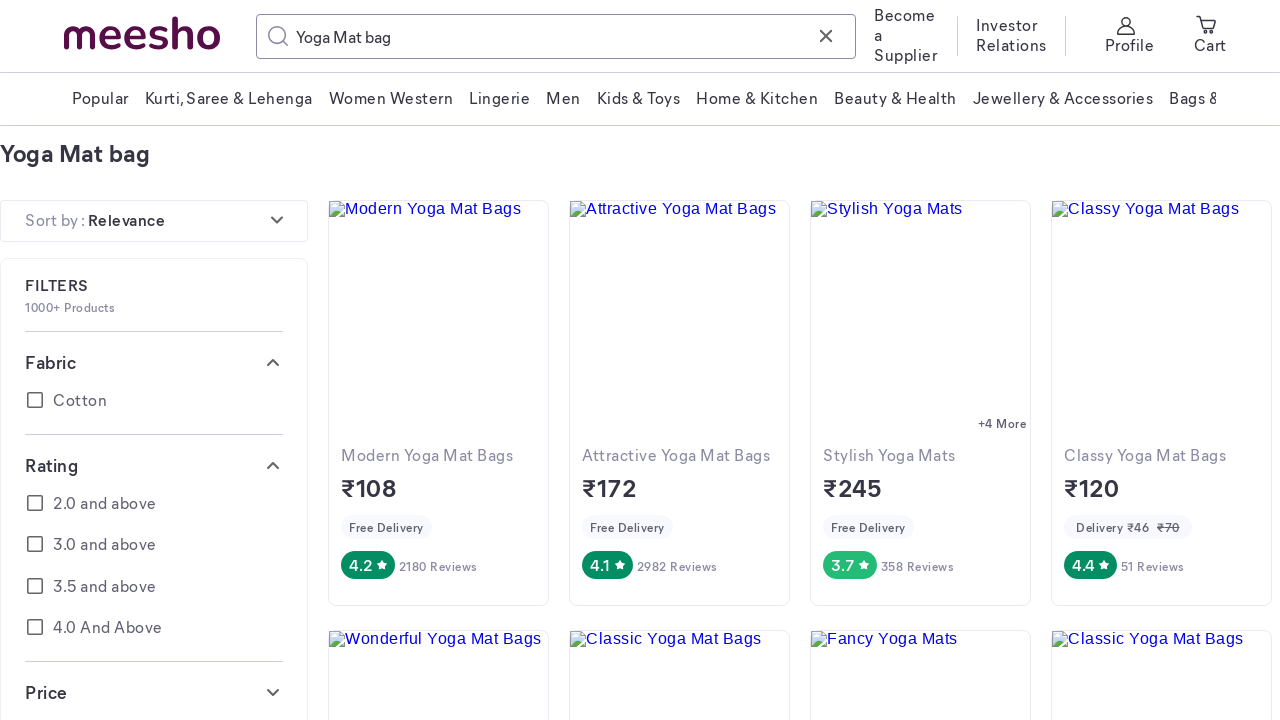